Tests checkbox functionality by checking, unchecking, and verifying checkbox states on an automation practice page

Starting URL: https://www.rahulshettyacademy.com/AutomationPractice/

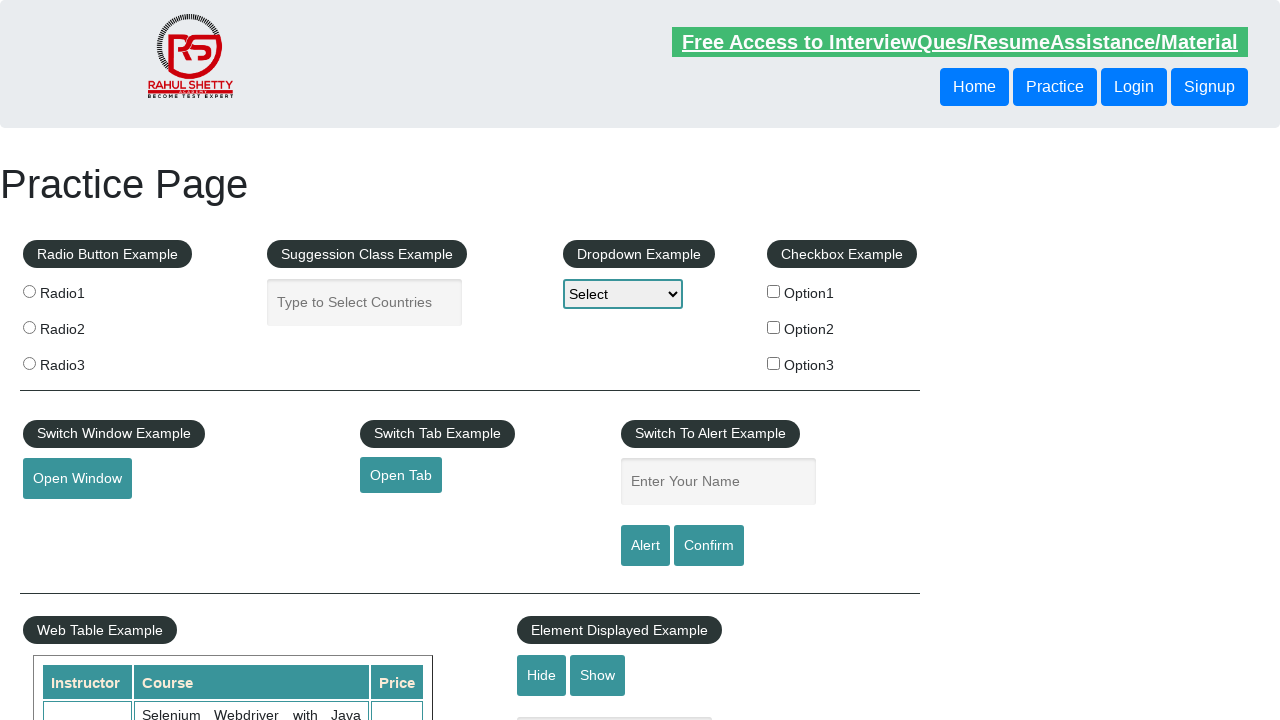

Checked the first checkbox (option1) at (774, 291) on #checkBoxOption1
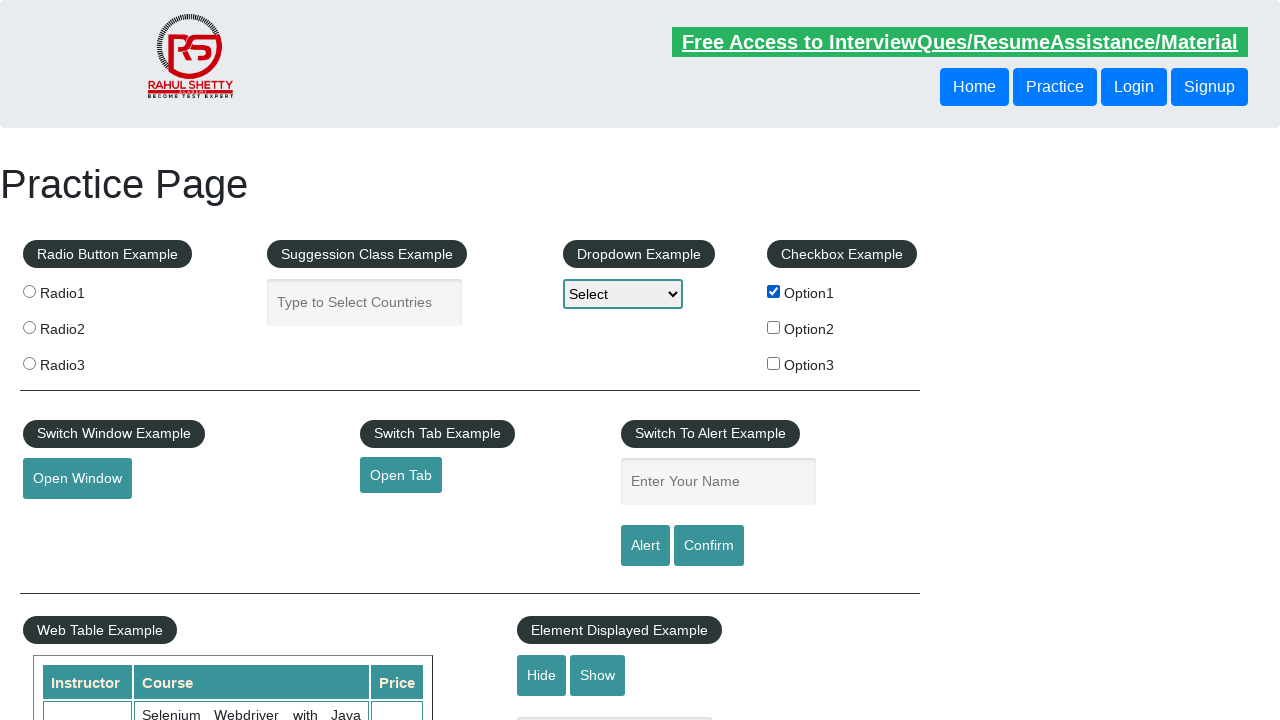

Verified that checkbox option1 is checked
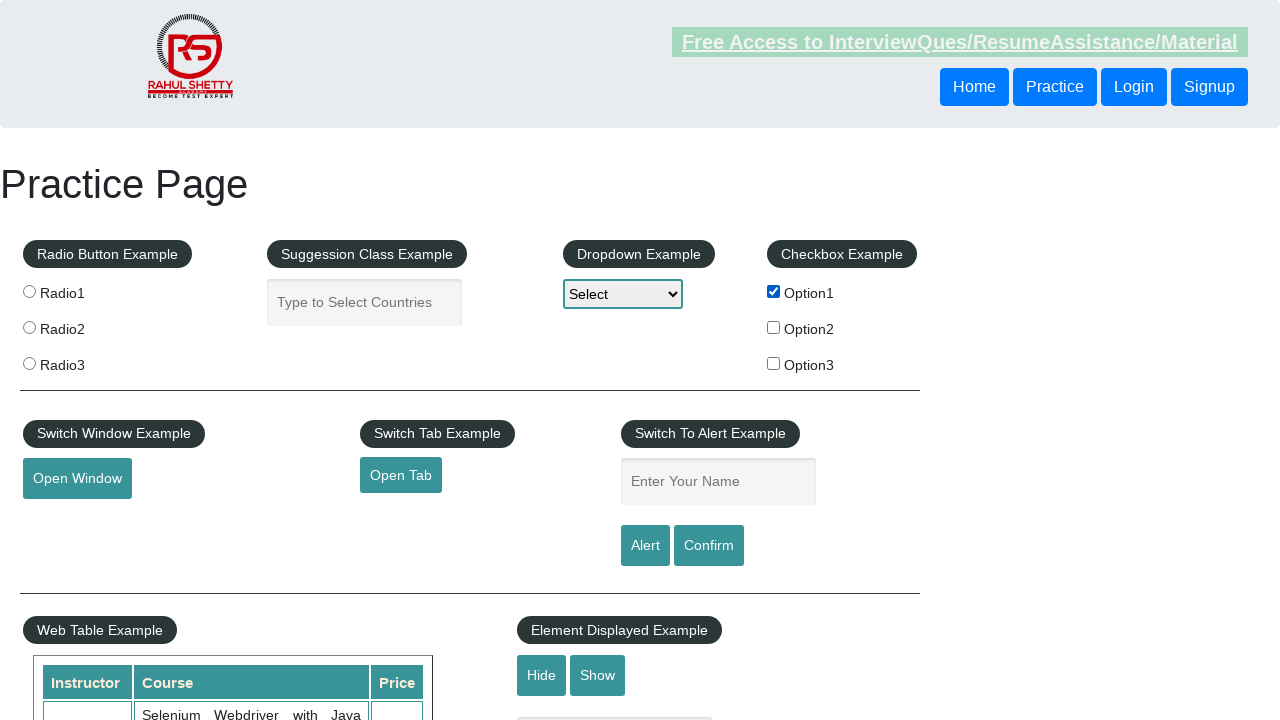

Retrieved value attribute of checkbox option1
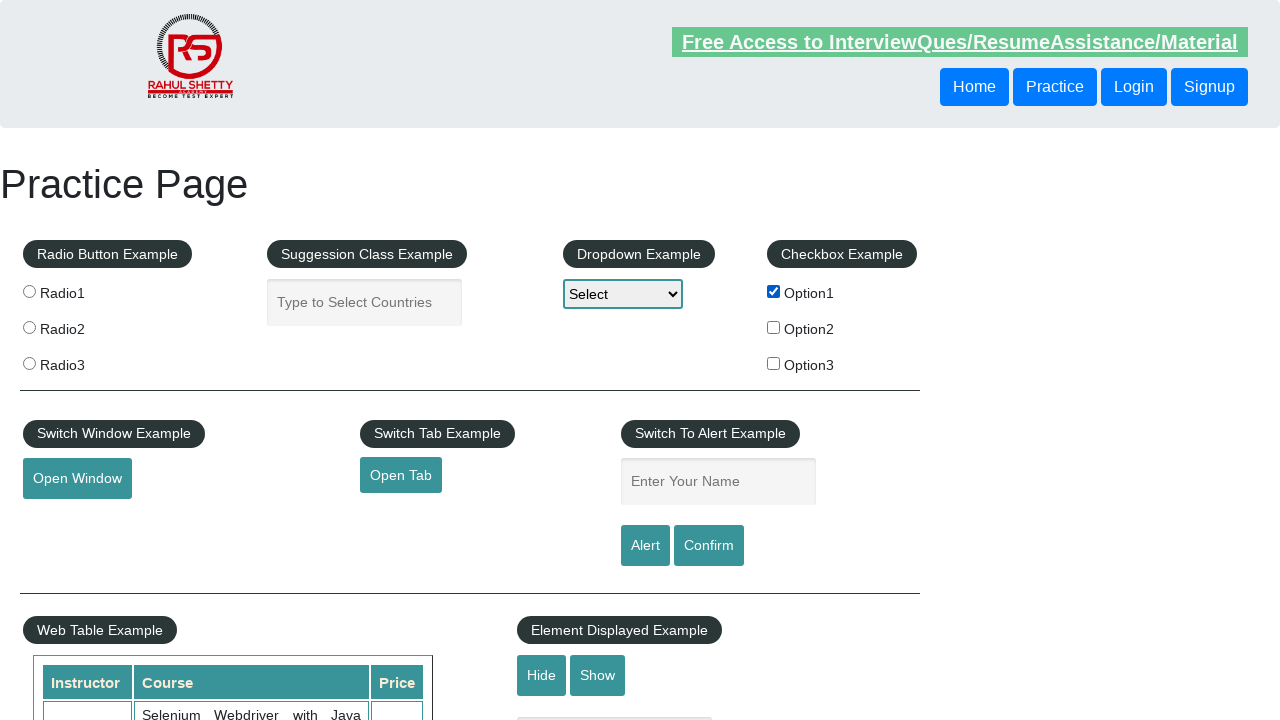

Verified that checkbox value equals 'option1'
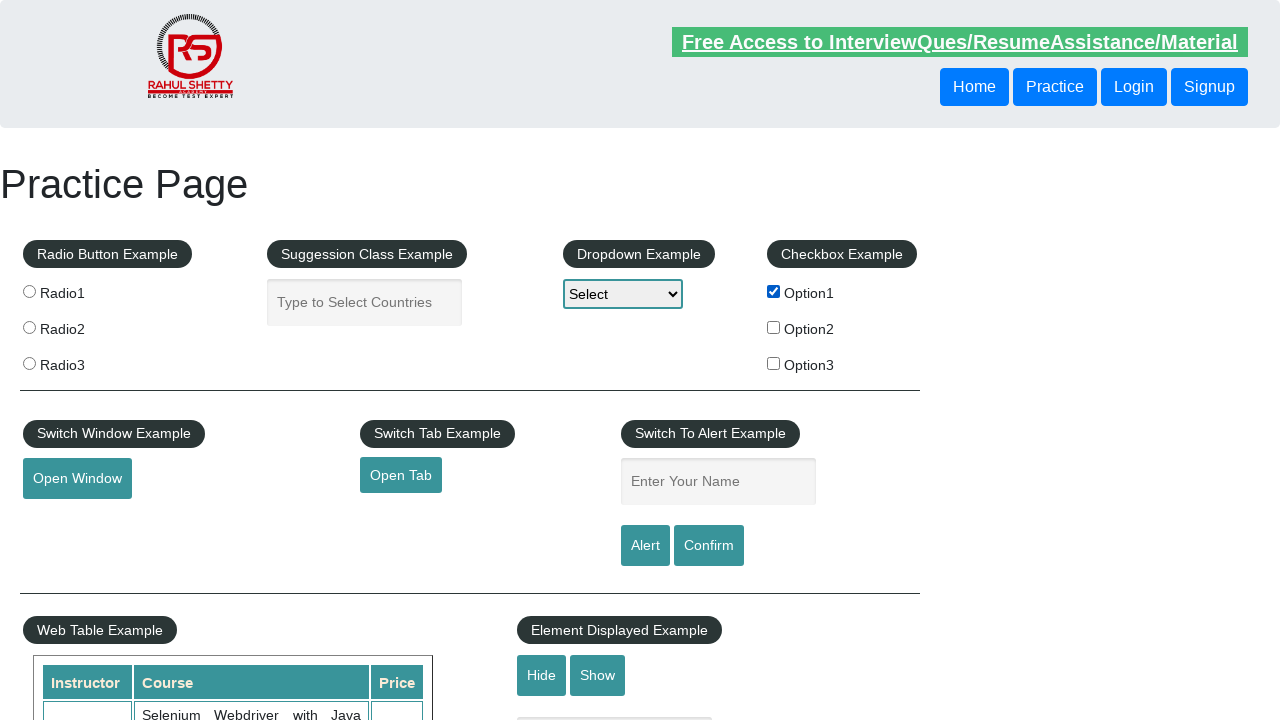

Unchecked the first checkbox (option1) at (774, 291) on #checkBoxOption1
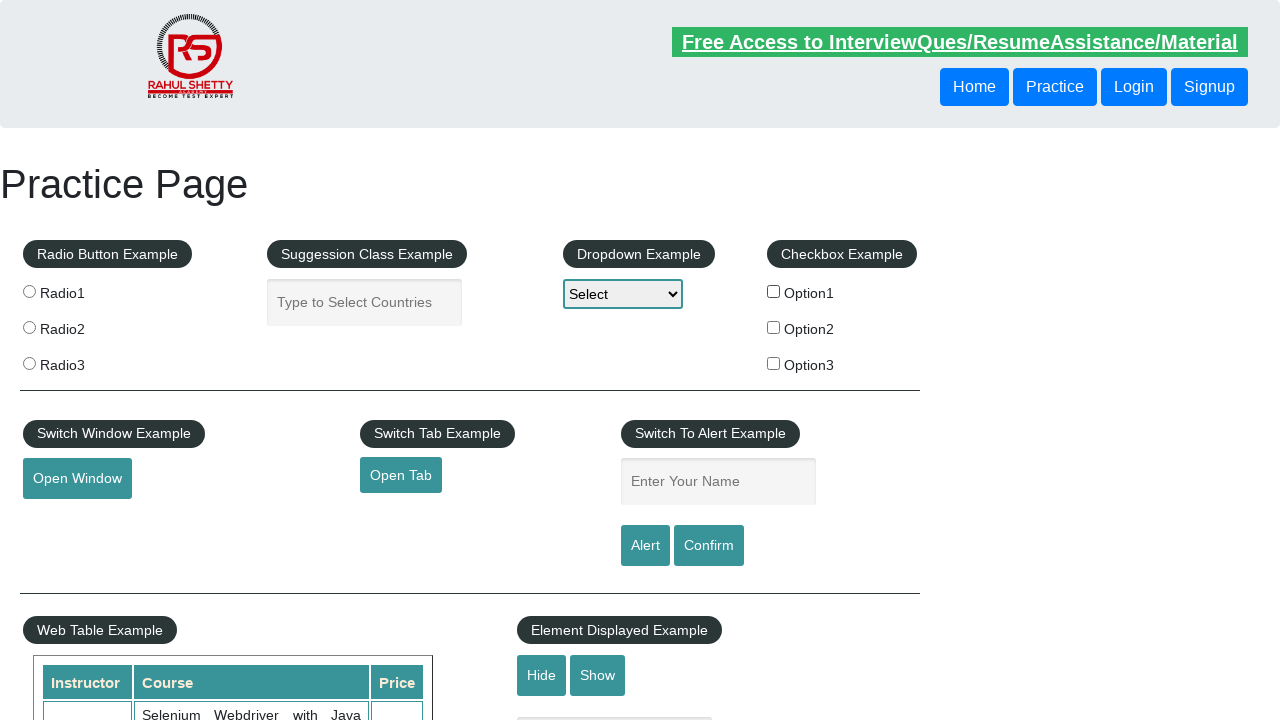

Verified that checkbox option1 is now unchecked
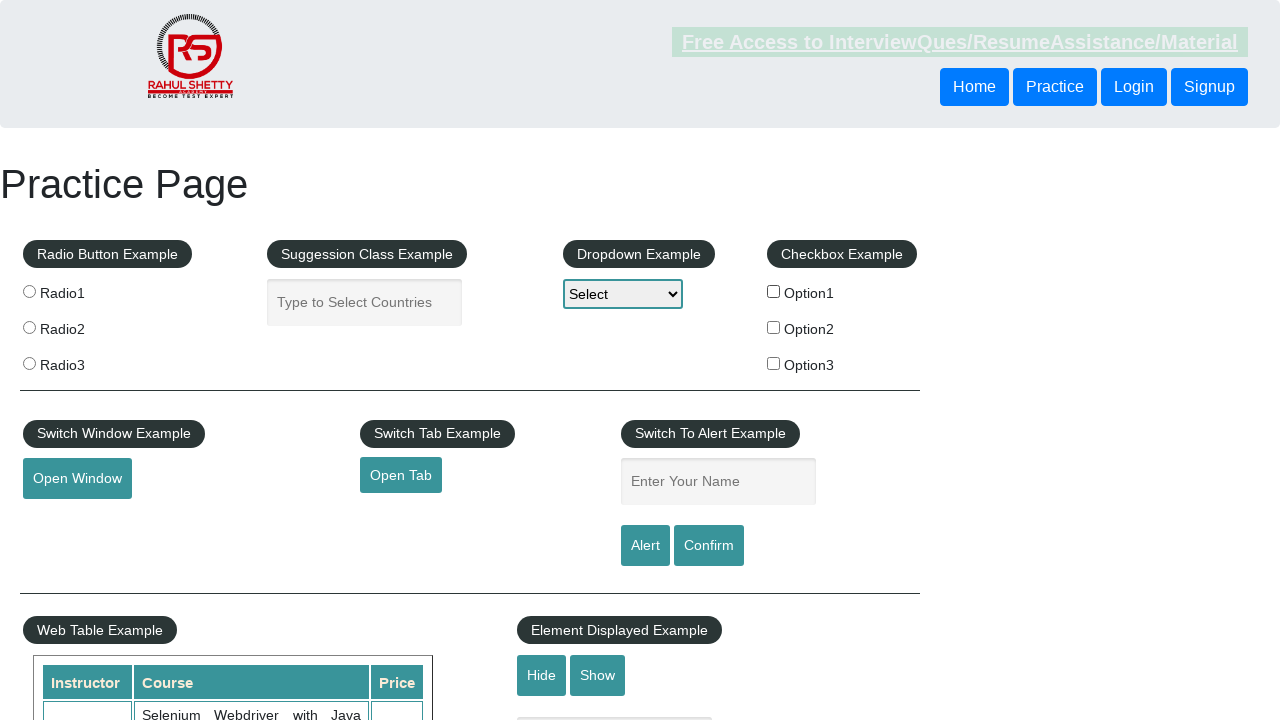

Checked the checkbox with value 'option2' at (774, 327) on input[type='checkbox'][value='option2']
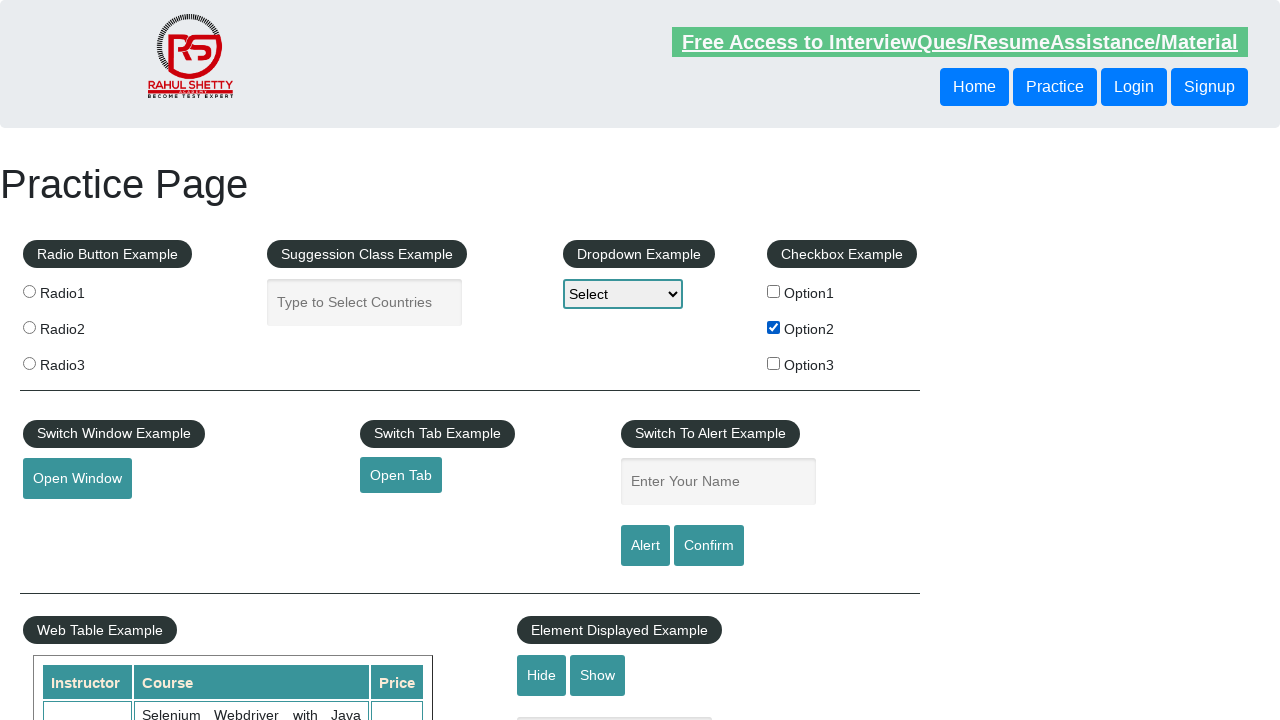

Checked the checkbox with value 'option3' at (774, 363) on input[type='checkbox'][value='option3']
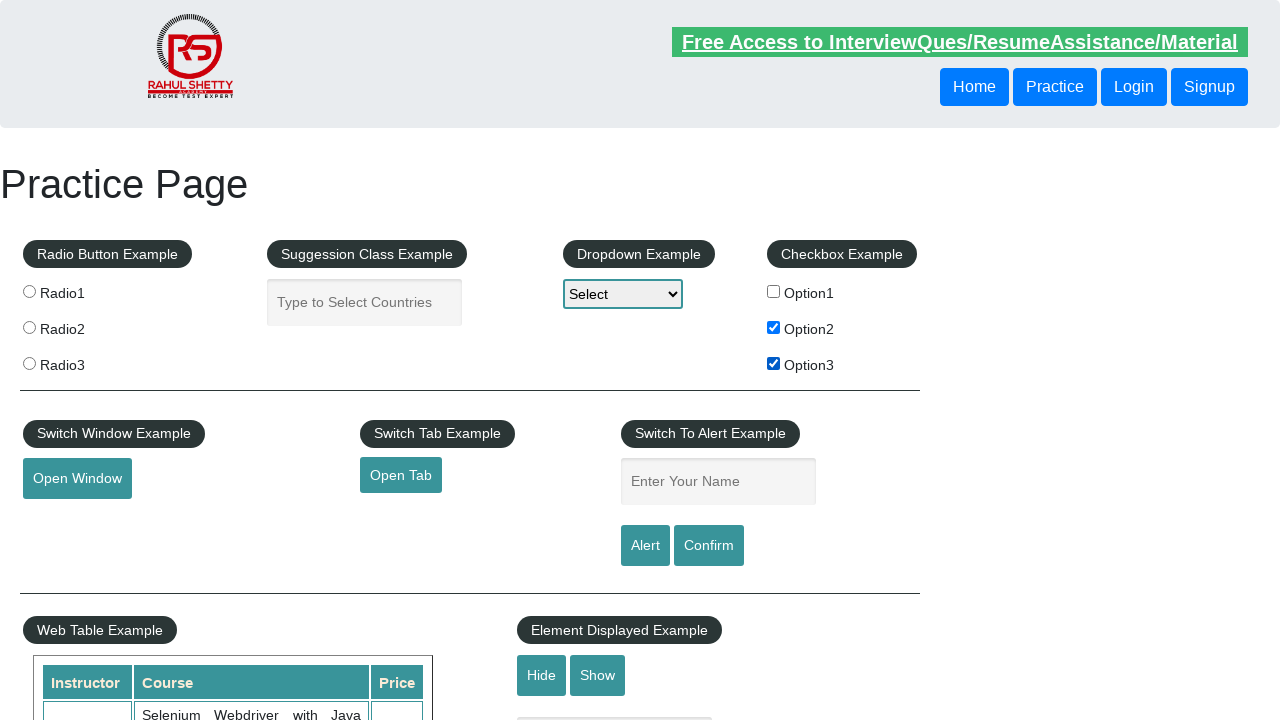

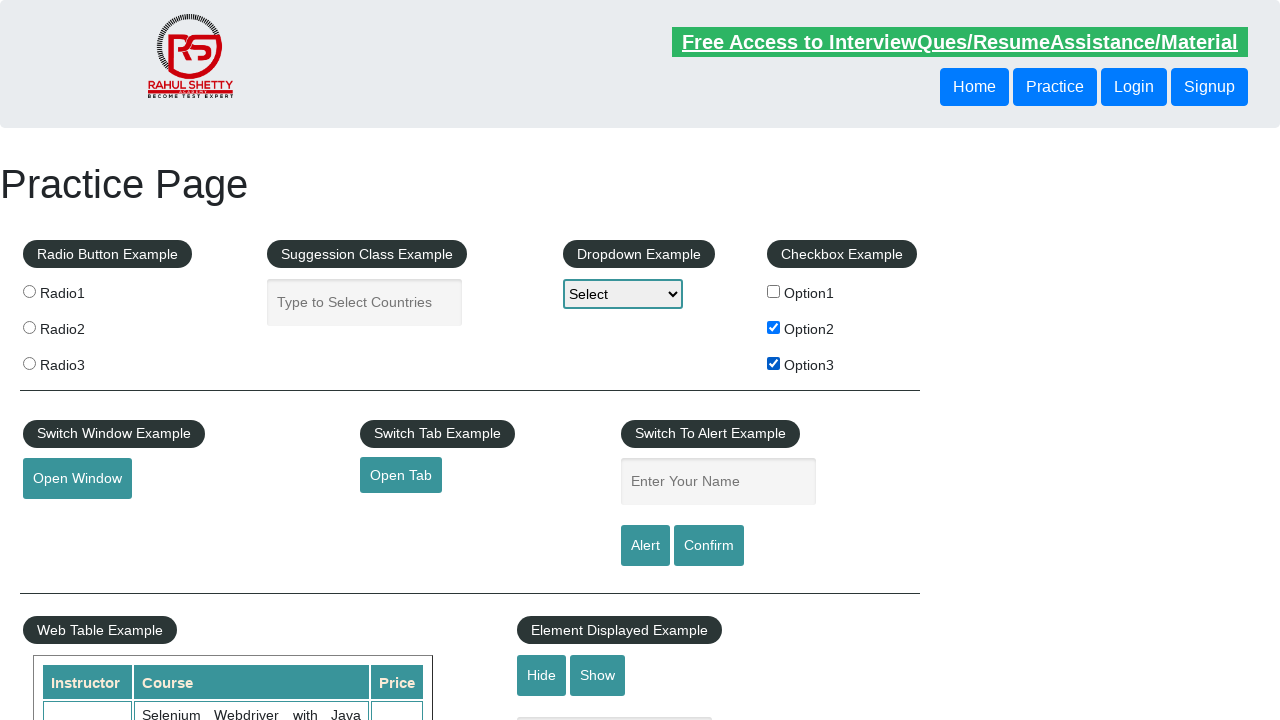